Tests hover functionality by hovering over an avatar and verifying that additional user information (caption) appears on the page.

Starting URL: http://the-internet.herokuapp.com/hovers

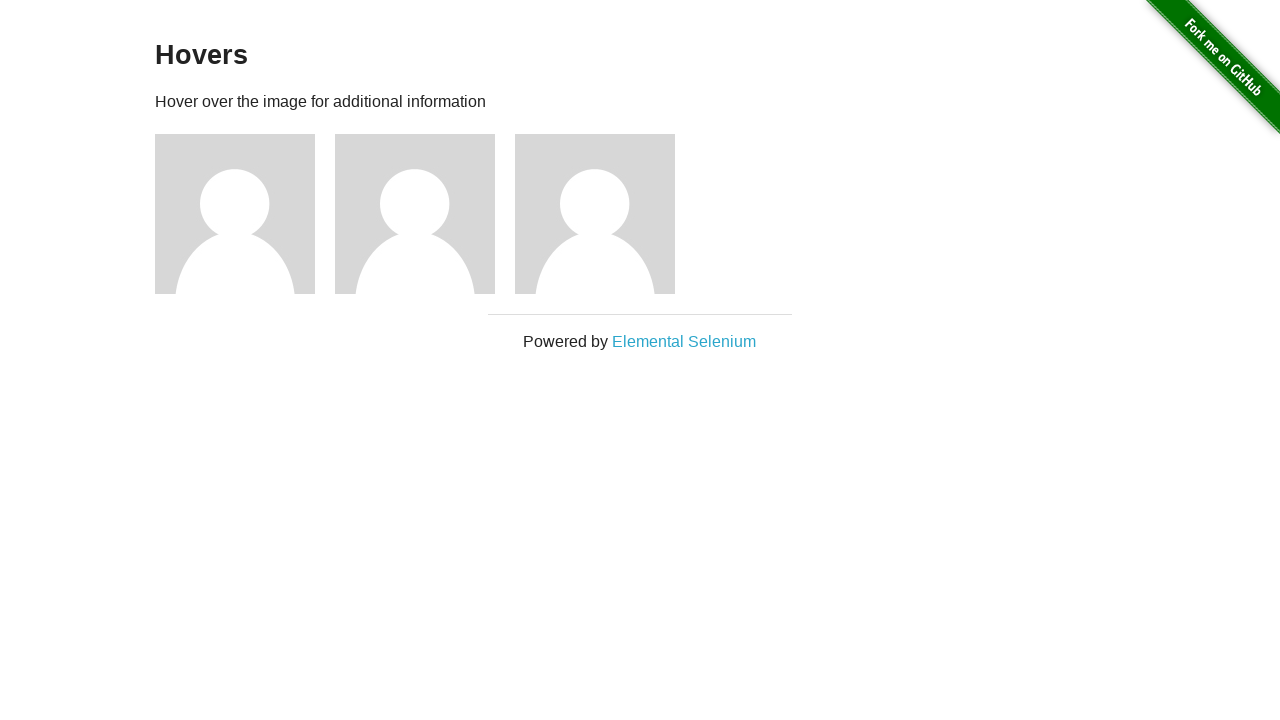

Hovered over first avatar element at (245, 214) on .figure >> nth=0
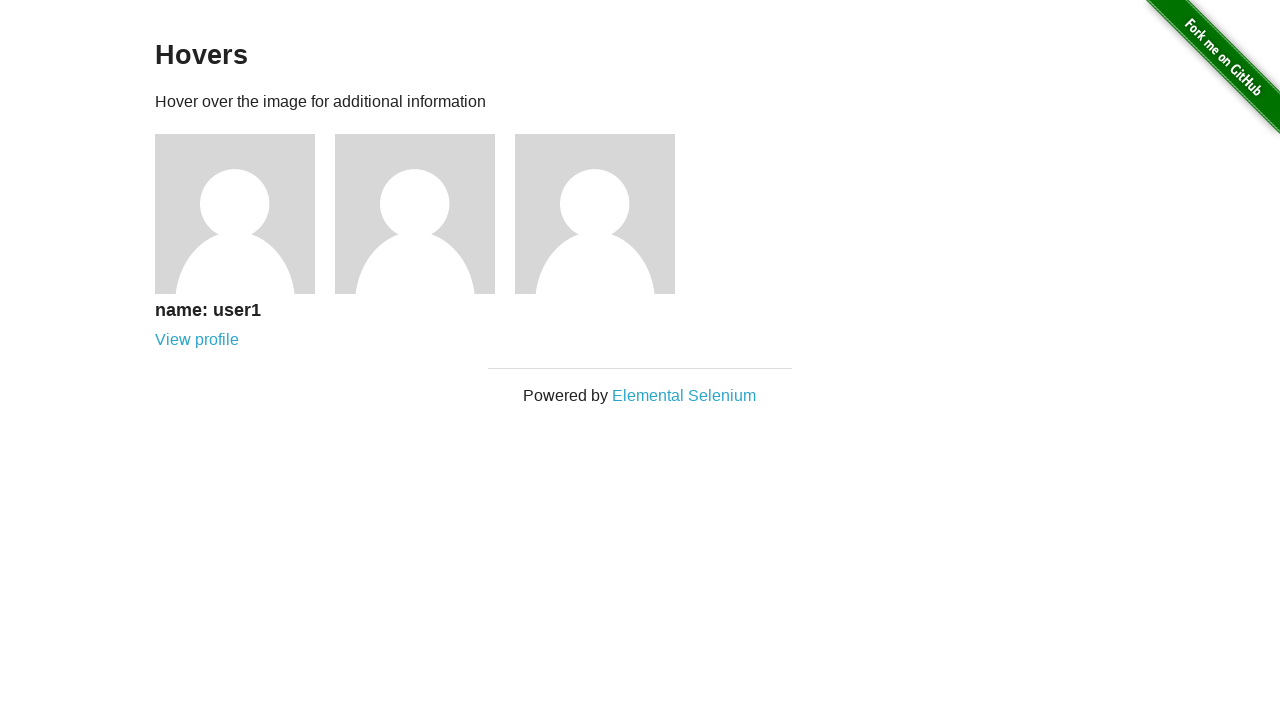

Verified that avatar caption is visible after hover
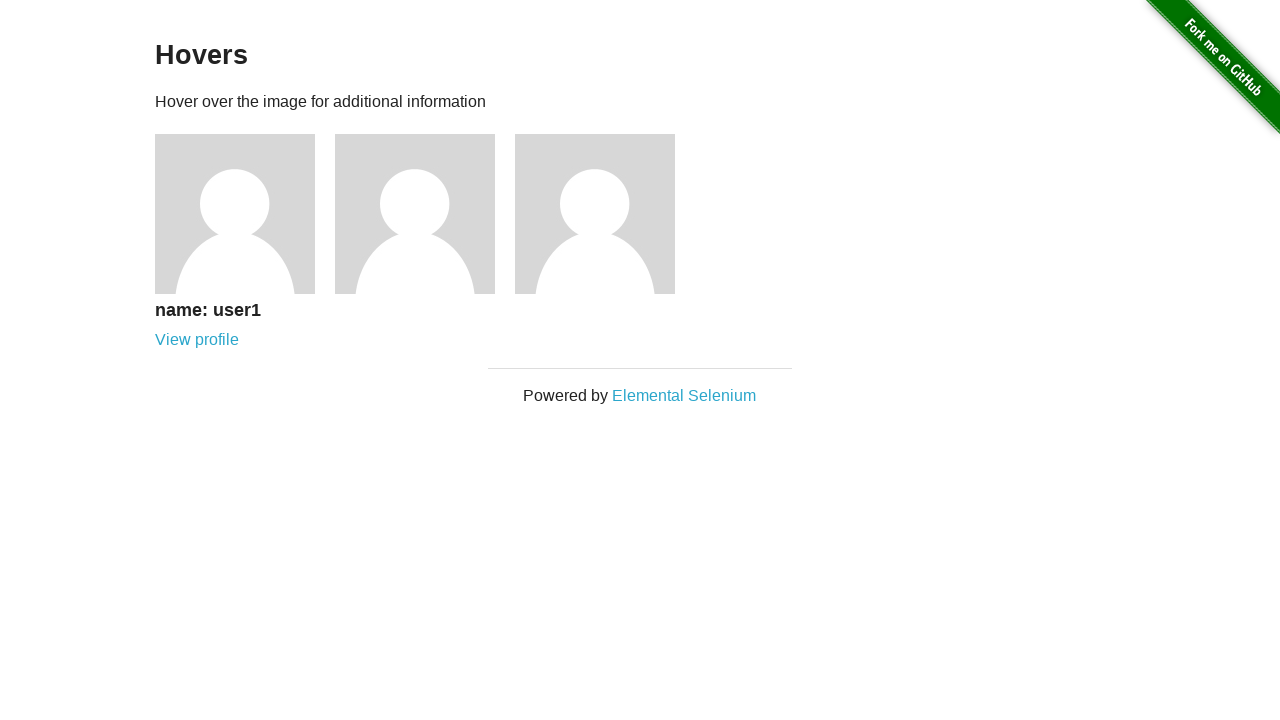

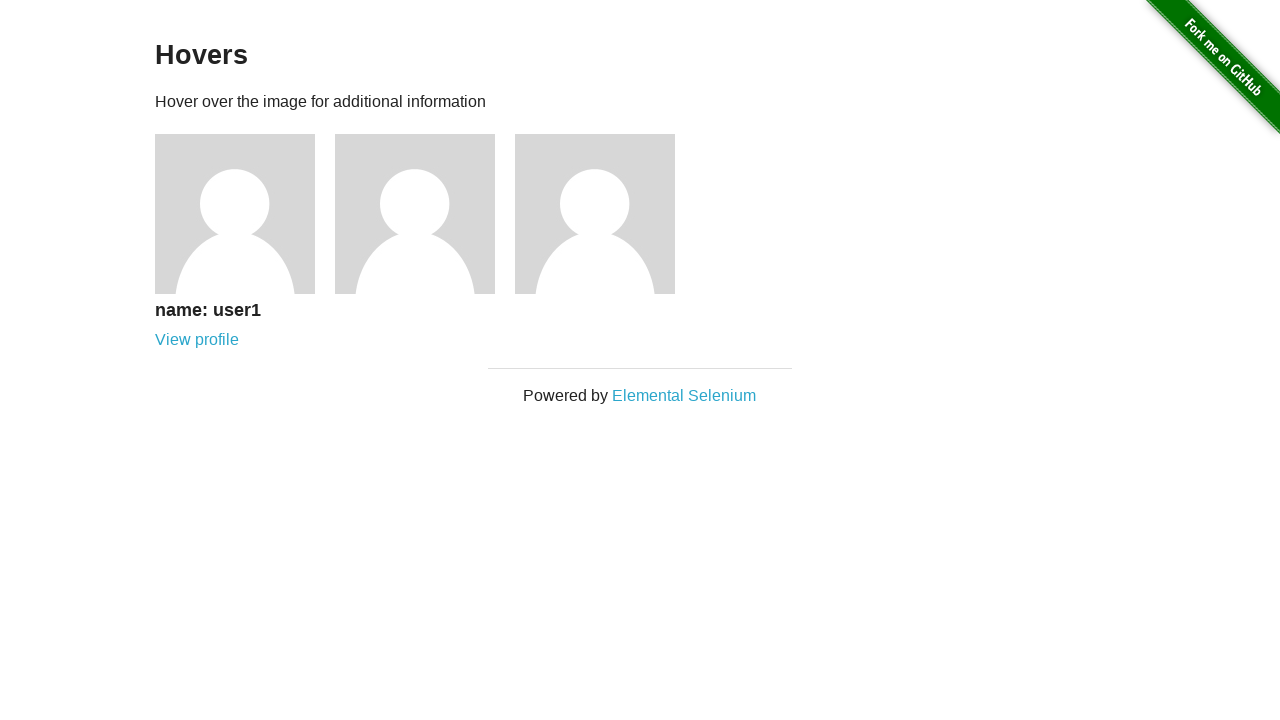